Tests timeout handling by clicking an AJAX-triggering button and then clicking on the success element after it appears.

Starting URL: http://uitestingplayground.com/ajax

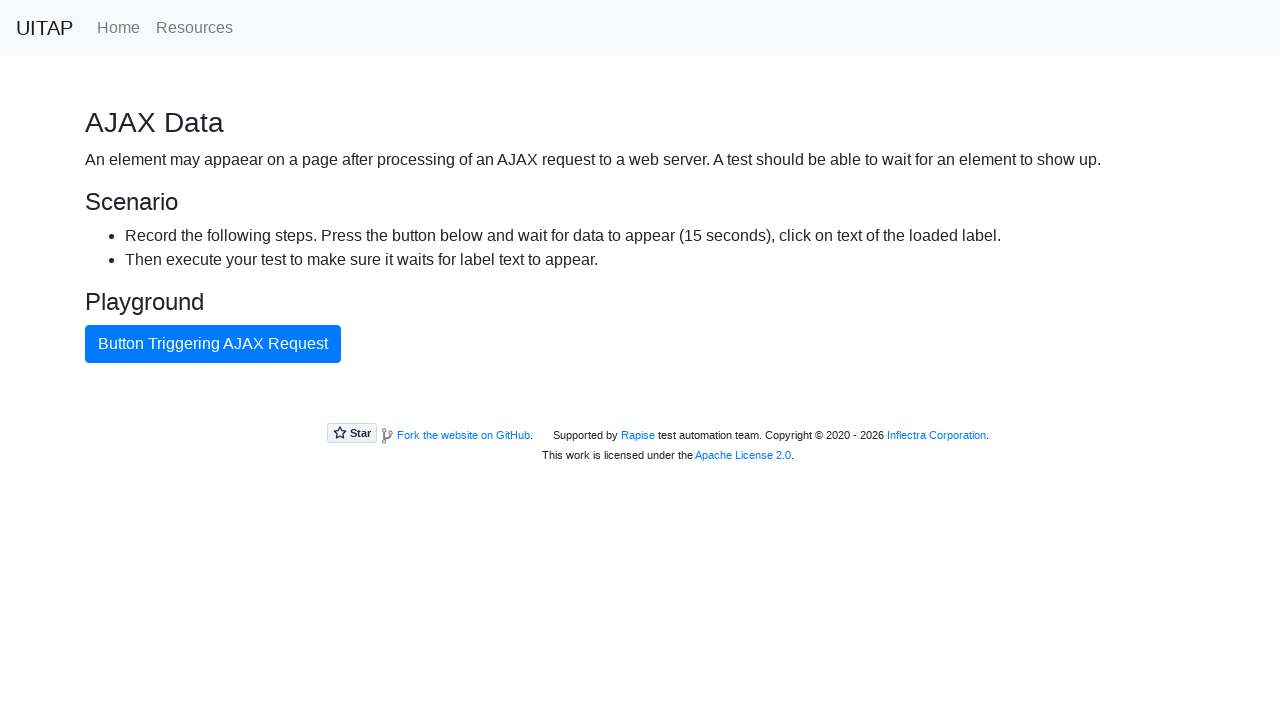

Navigated to AJAX test page
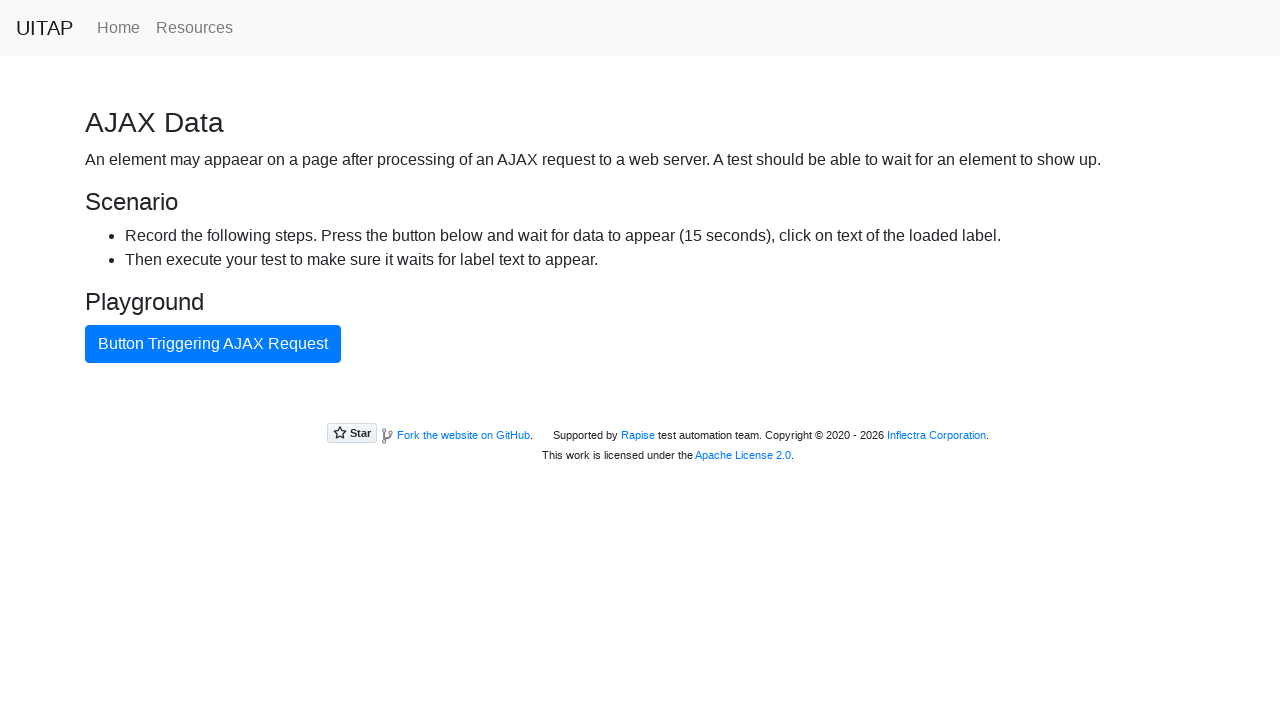

Clicked button triggering AJAX request at (213, 344) on internal:text="Button Triggering AJAX Request"i
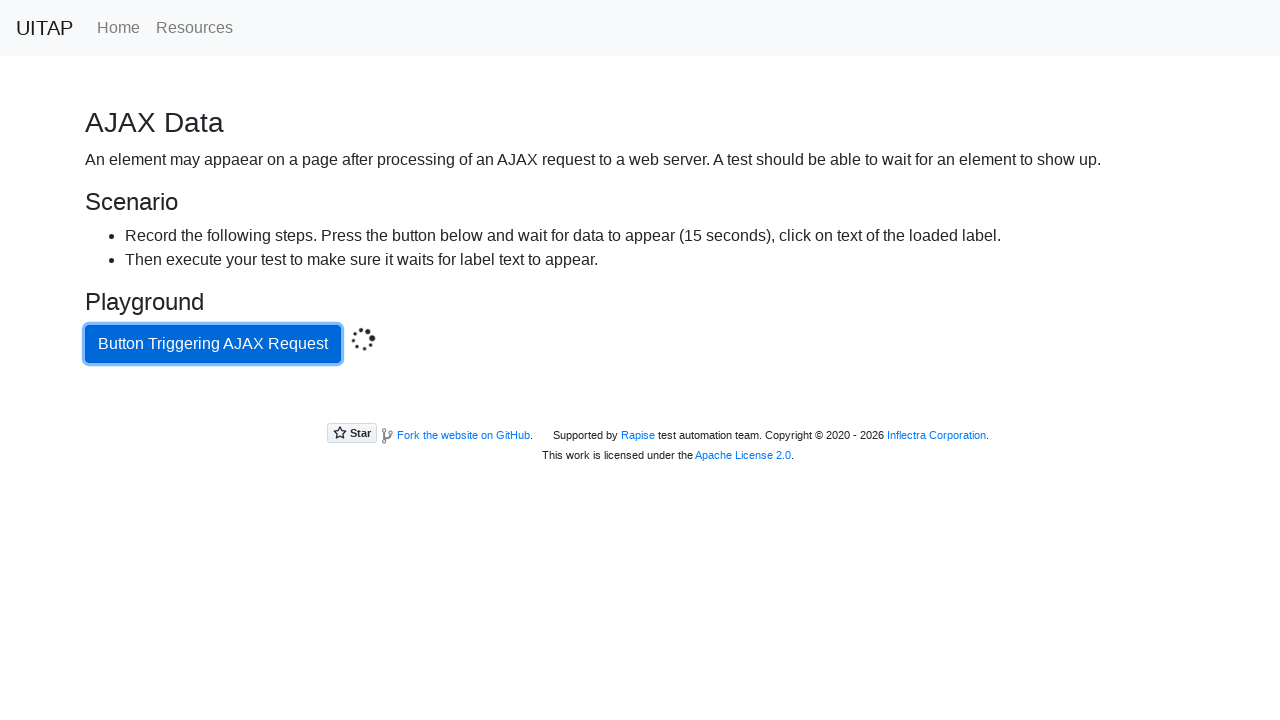

Clicked success element after AJAX response appeared at (640, 405) on .bg-success
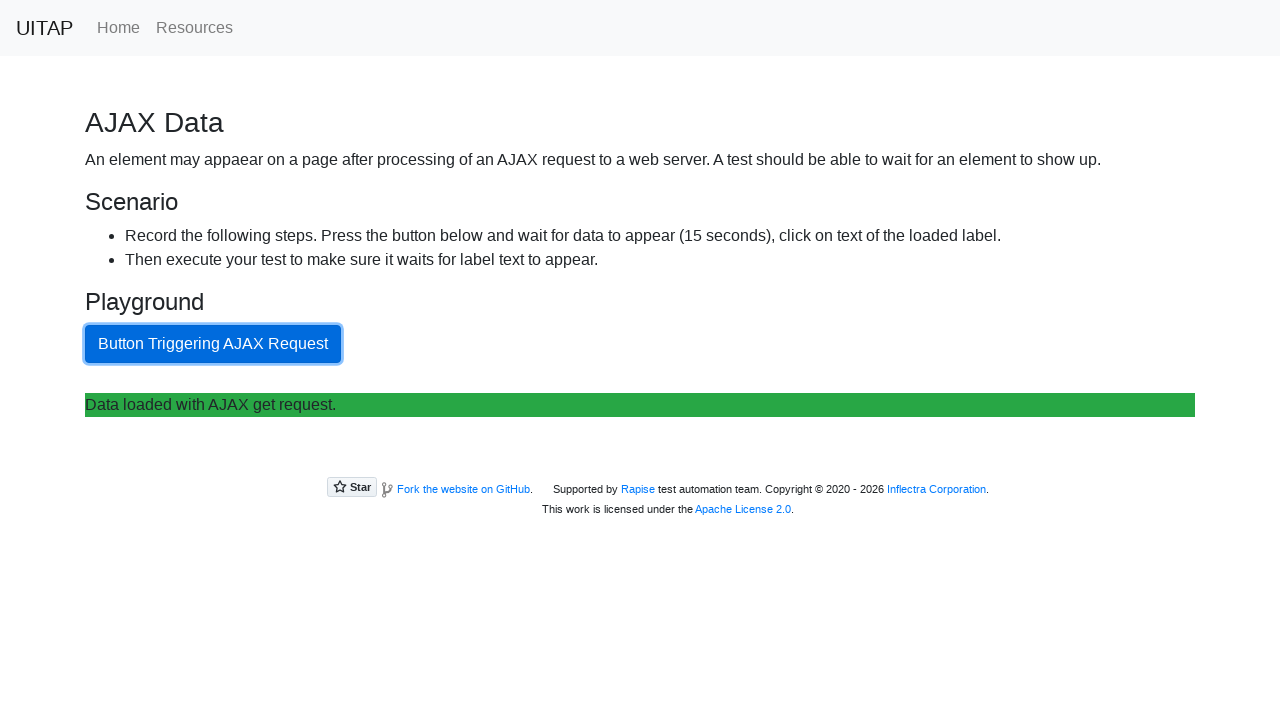

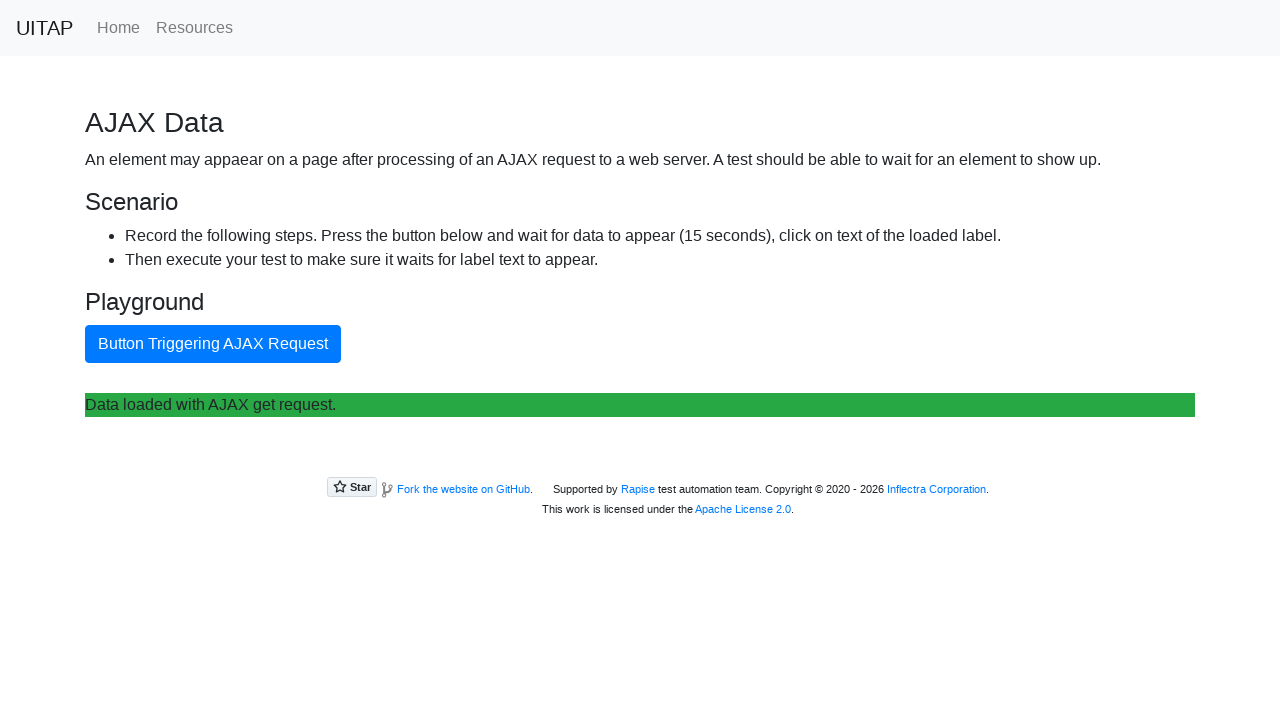